Searches for images on Safebooru by entering tags in the search bar, clicking on a random result from the gallery, and viewing the full image.

Starting URL: https://safebooru.org/

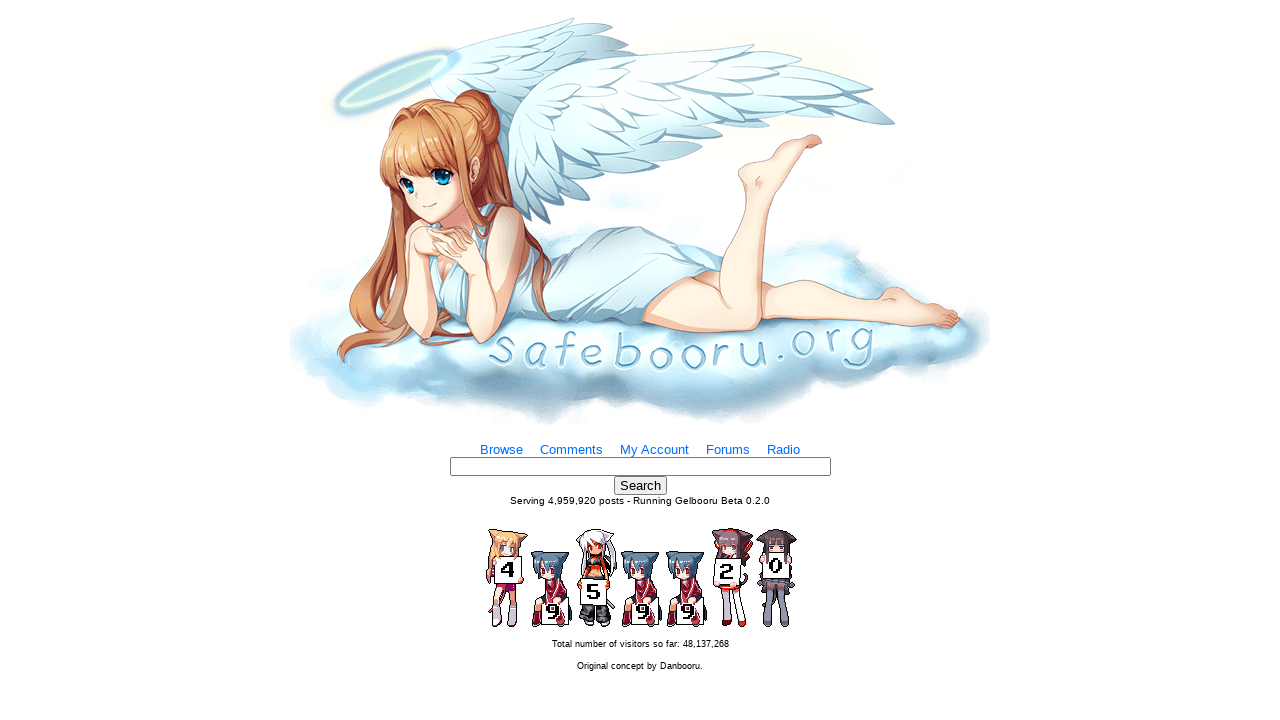

Filled search input with tags 'blue_eyes blonde_hair' on input[name='tags']
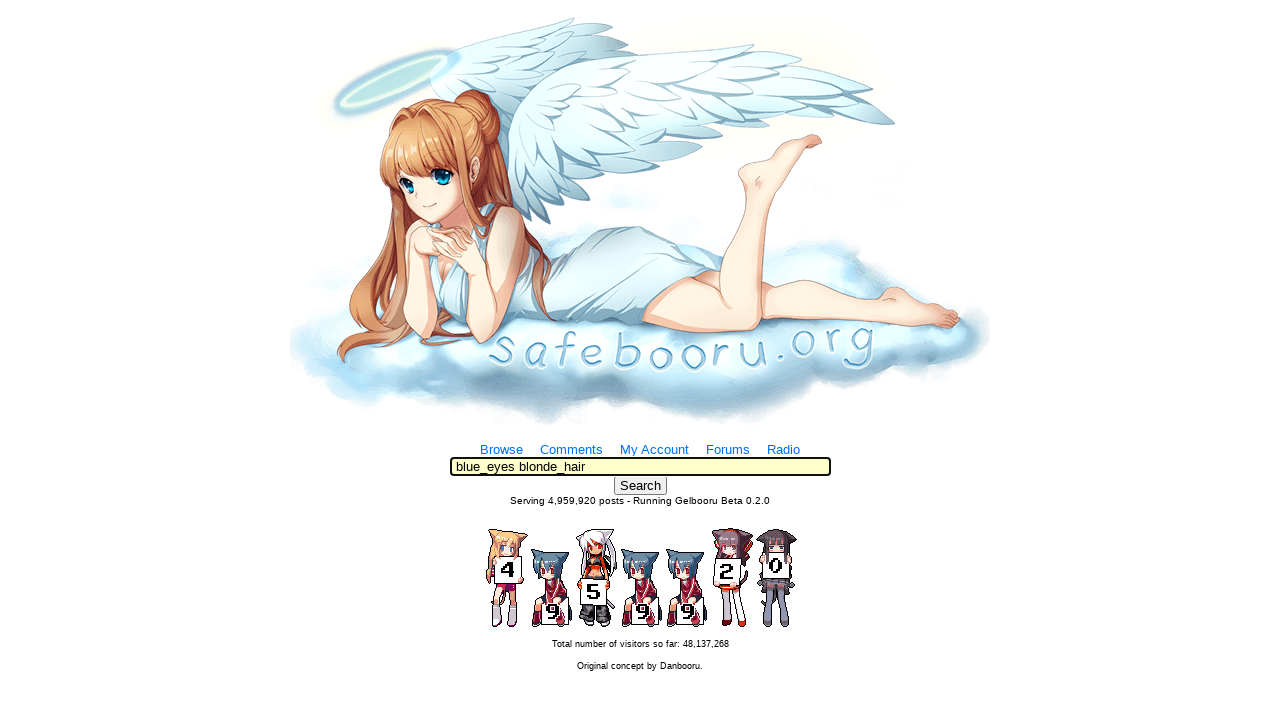

Pressed Enter to submit search on input[name='tags']
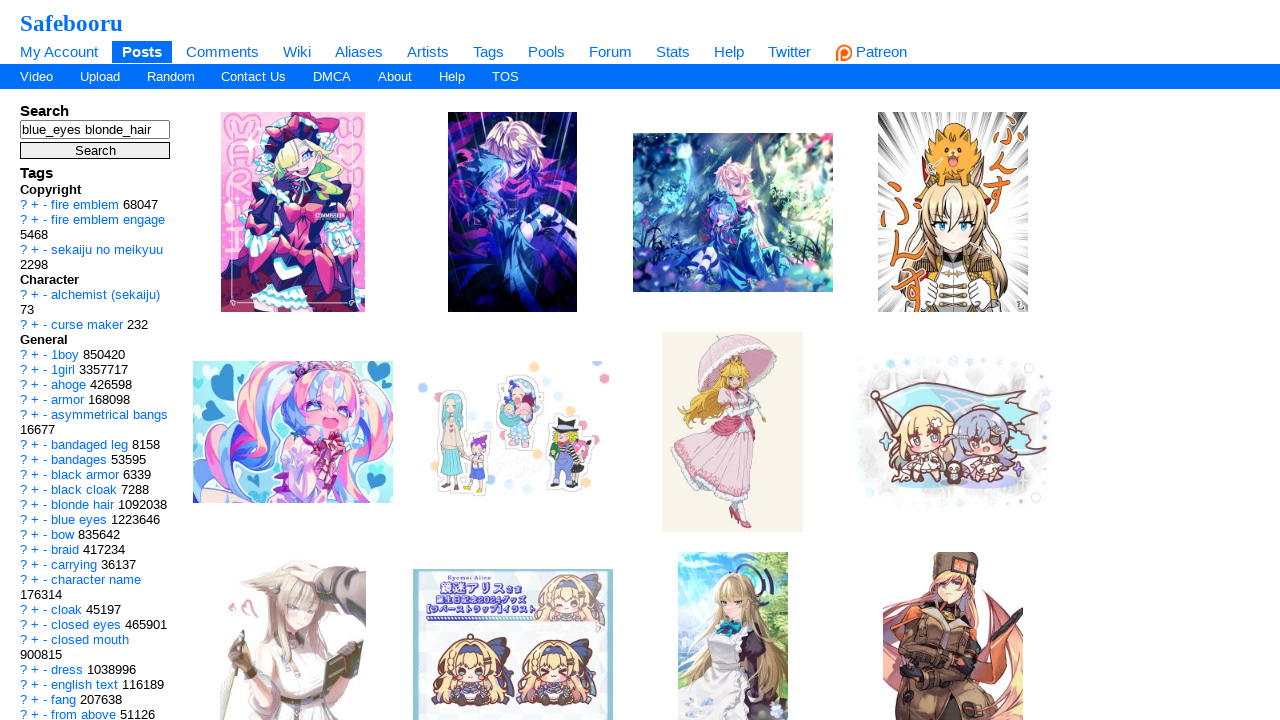

Search results loaded with preview images
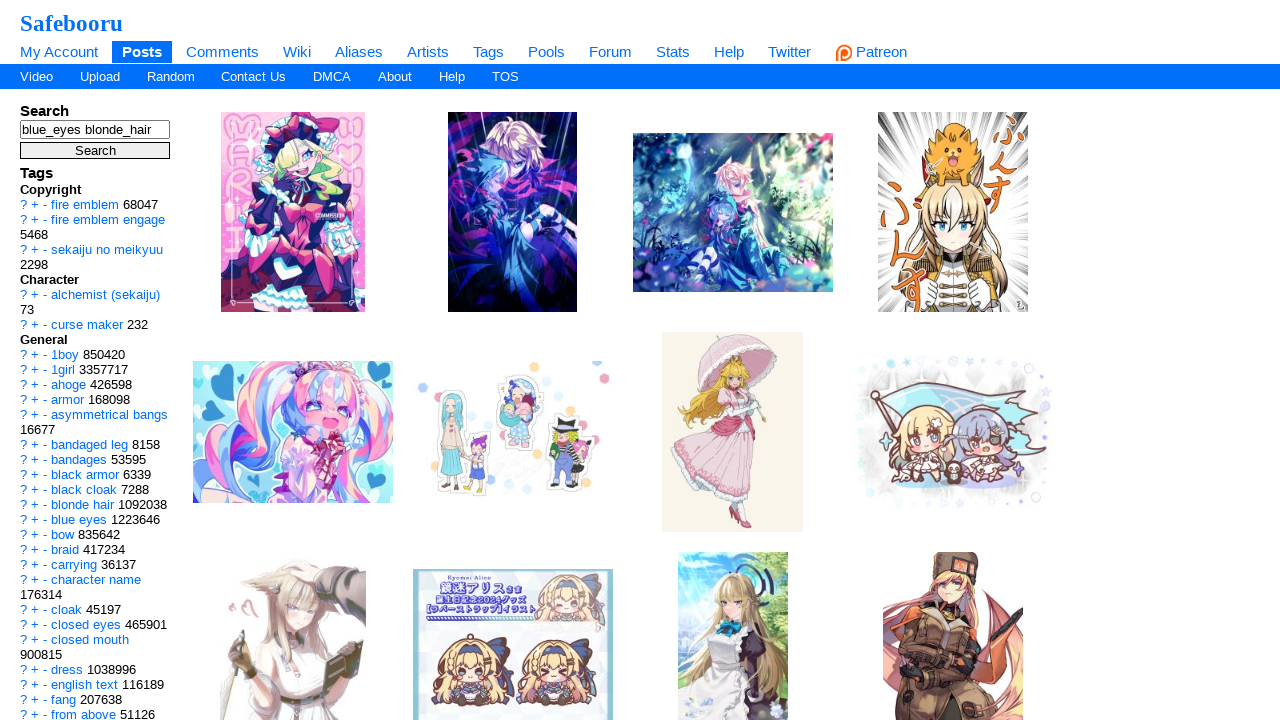

Clicked on a random preview image from search results at (293, 360) on .preview >> nth=16
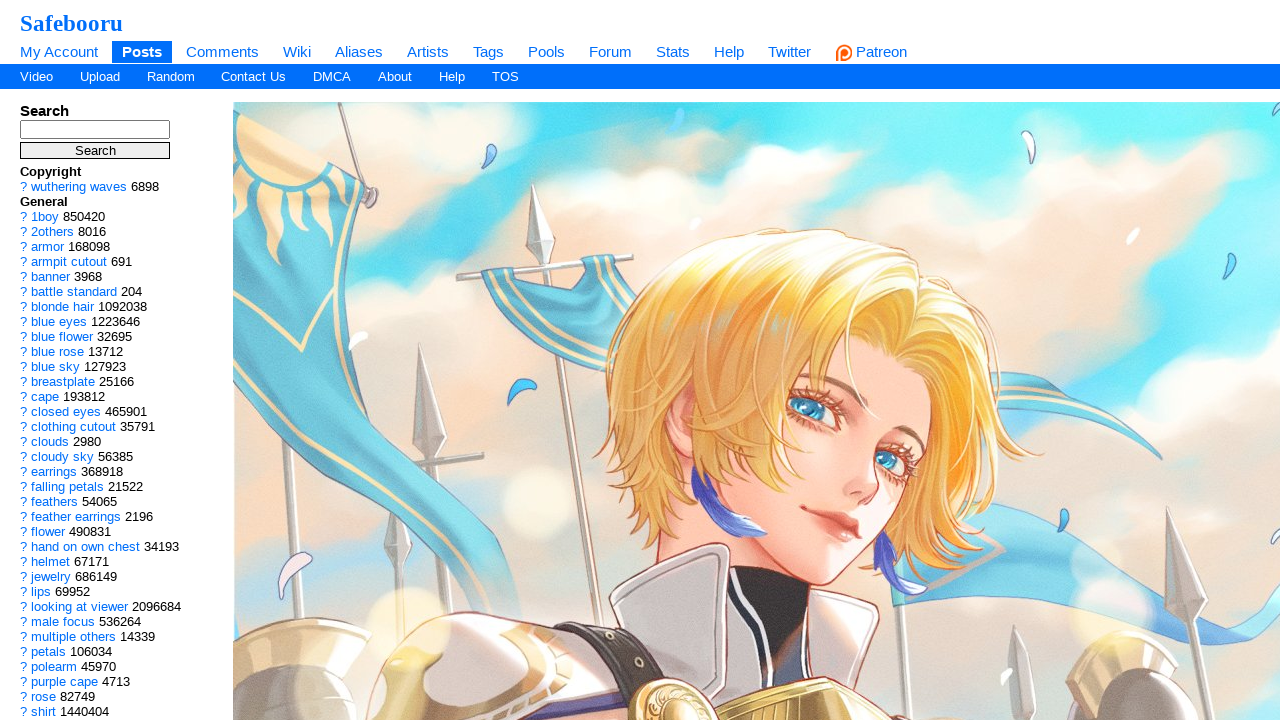

Full image loaded on post page
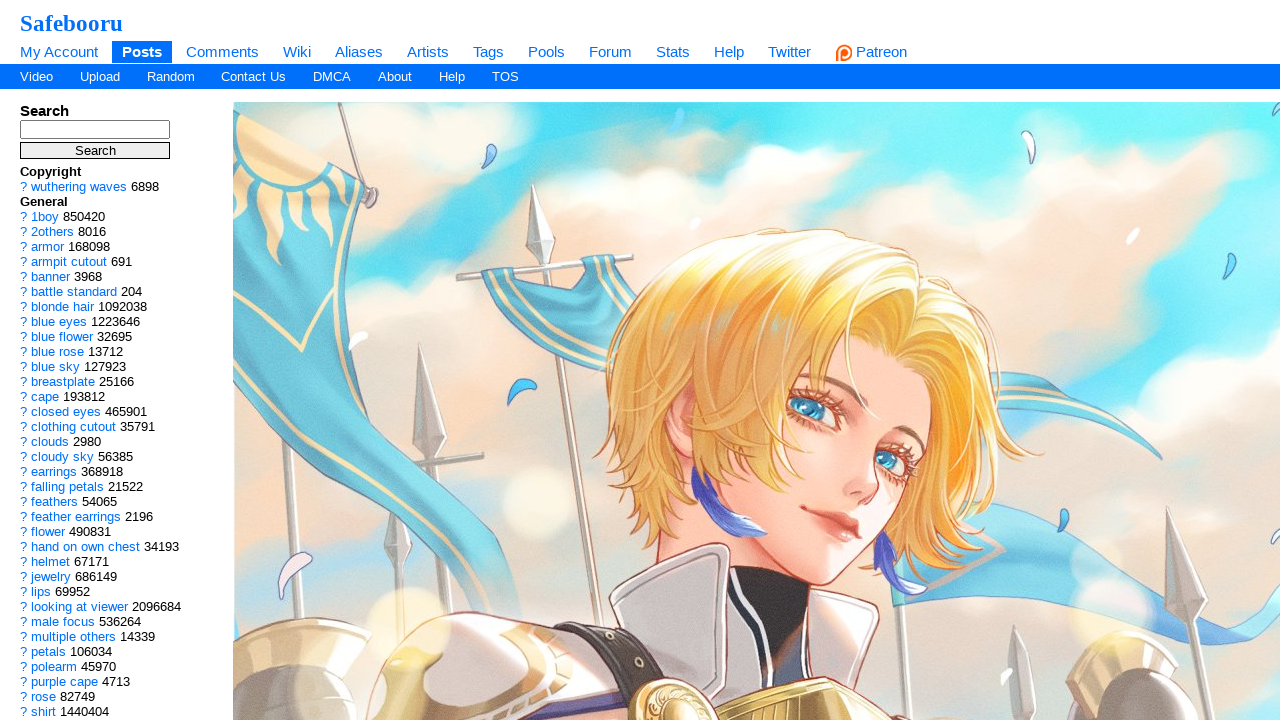

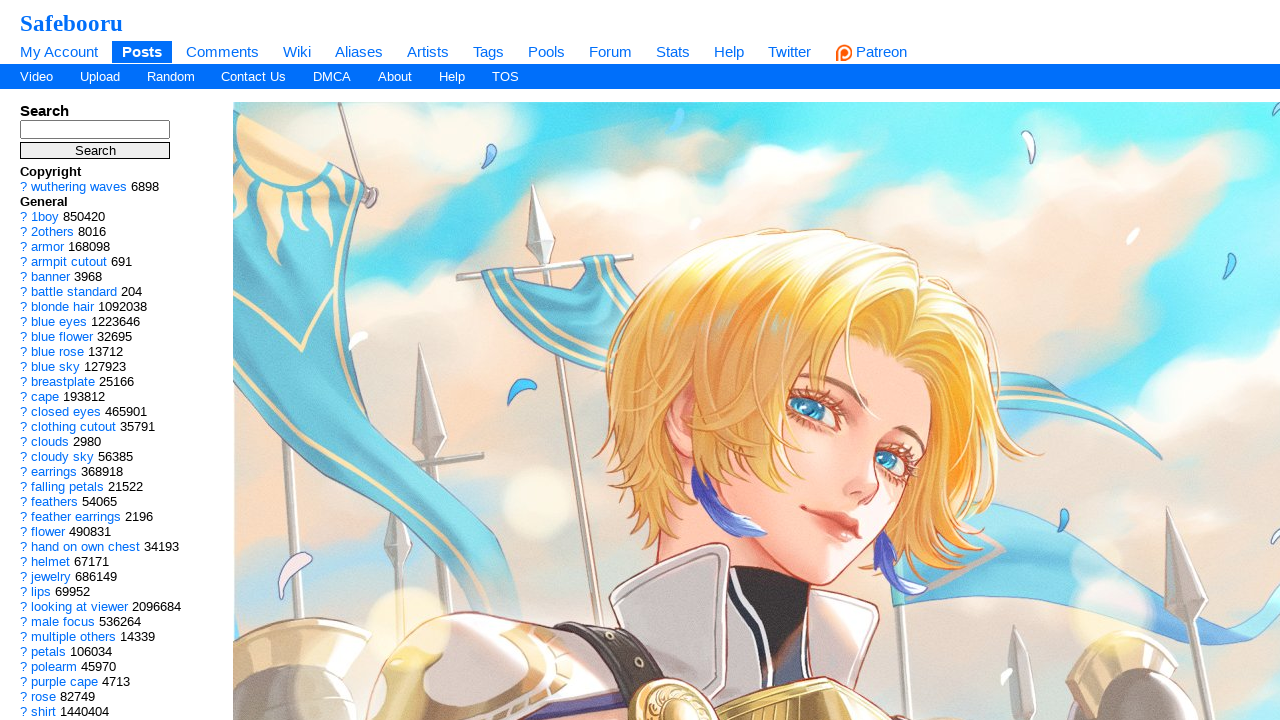